Tests adding a product to cart and verifying the cart item count and total price display

Starting URL: https://practice.automationtesting.in/

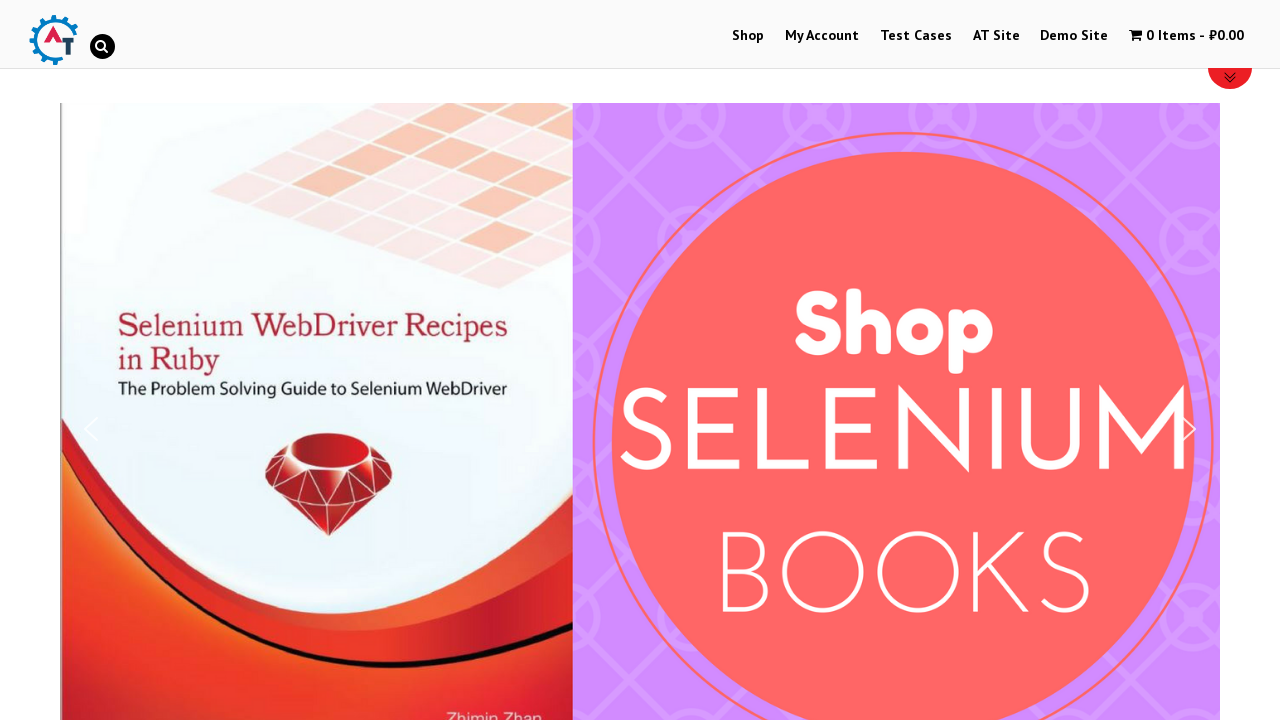

Clicked Shop link to navigate to shop page at (748, 36) on text=Shop
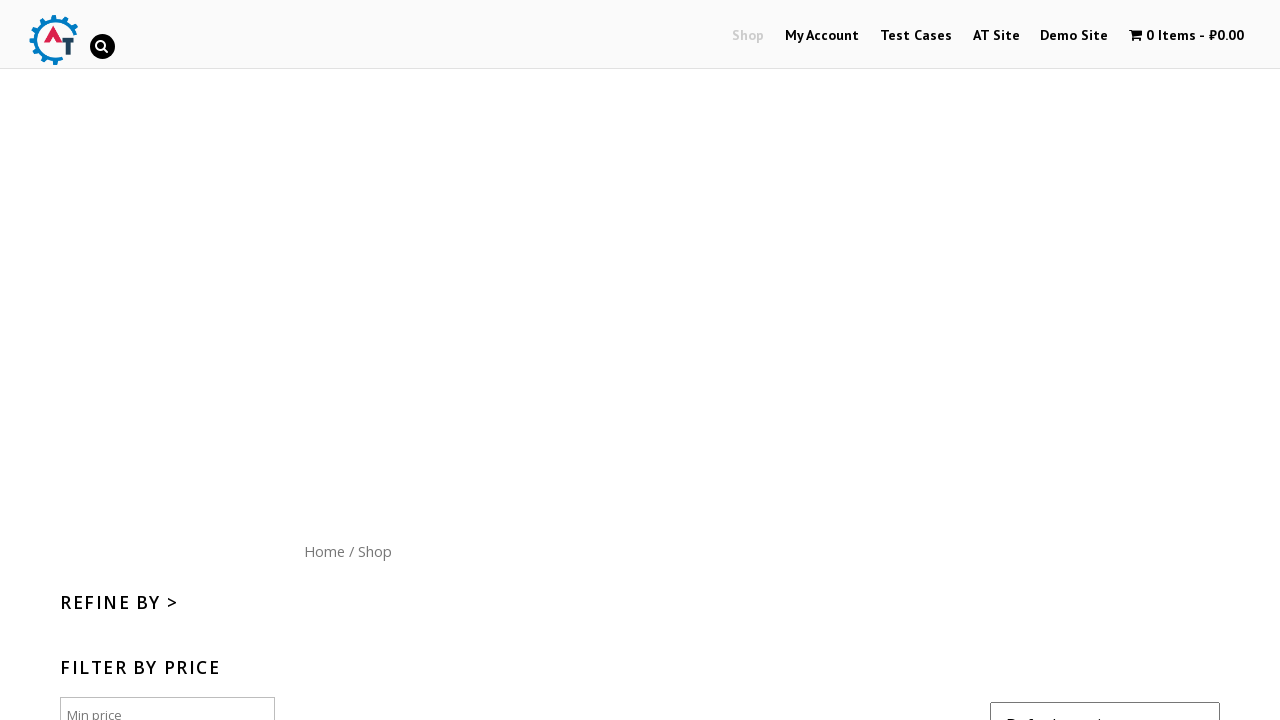

Scrolled down 600px to view products
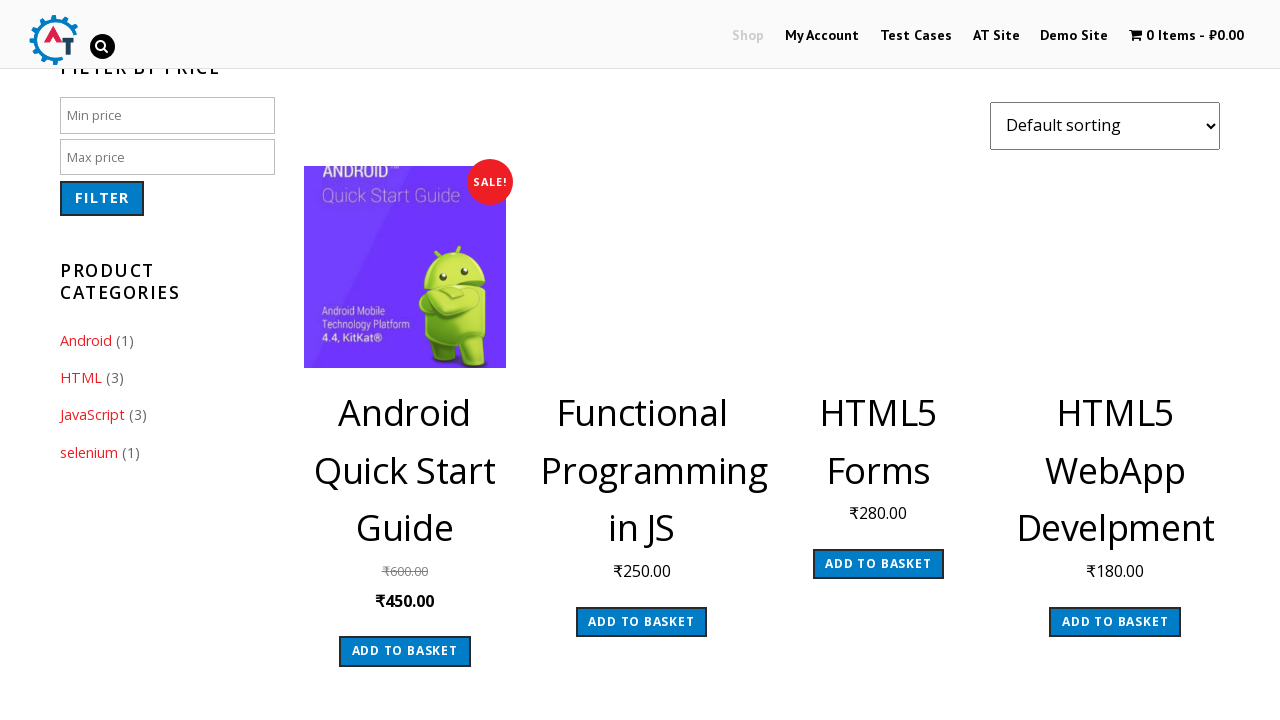

Clicked add to cart button for product 182 at (1115, 622) on a[data-product_id='182']
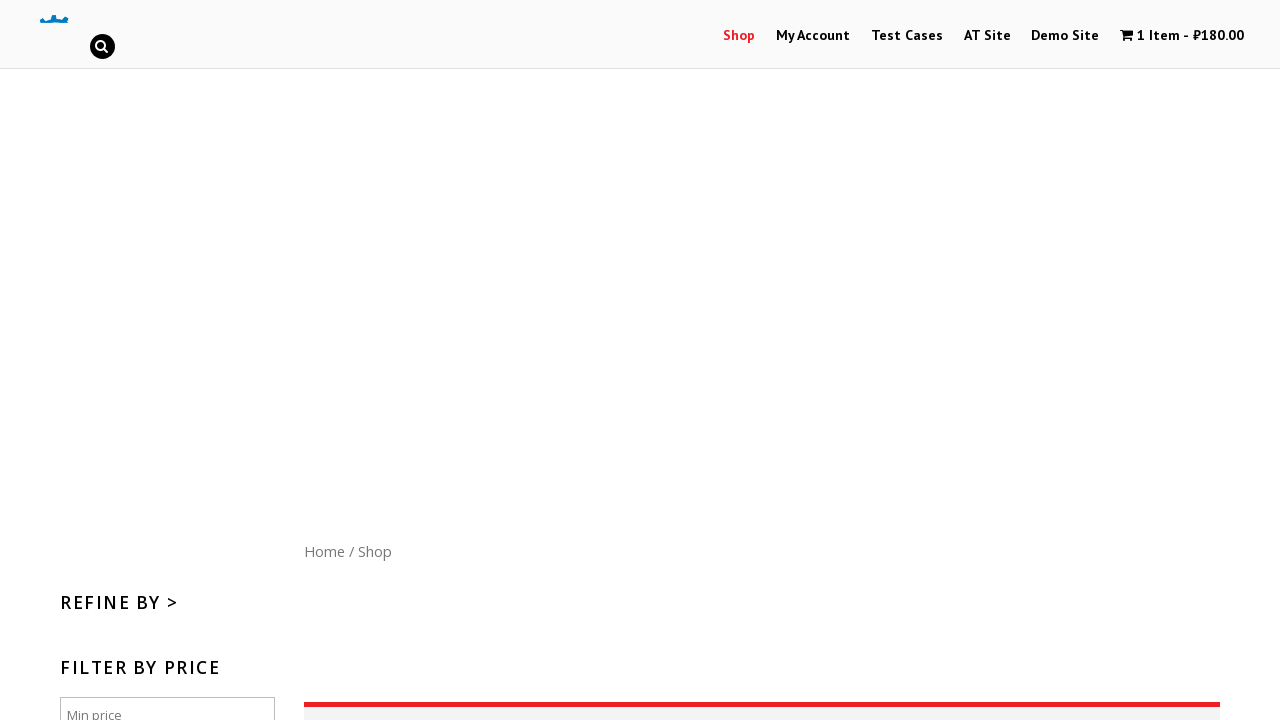

Cart contents element became visible confirming product added
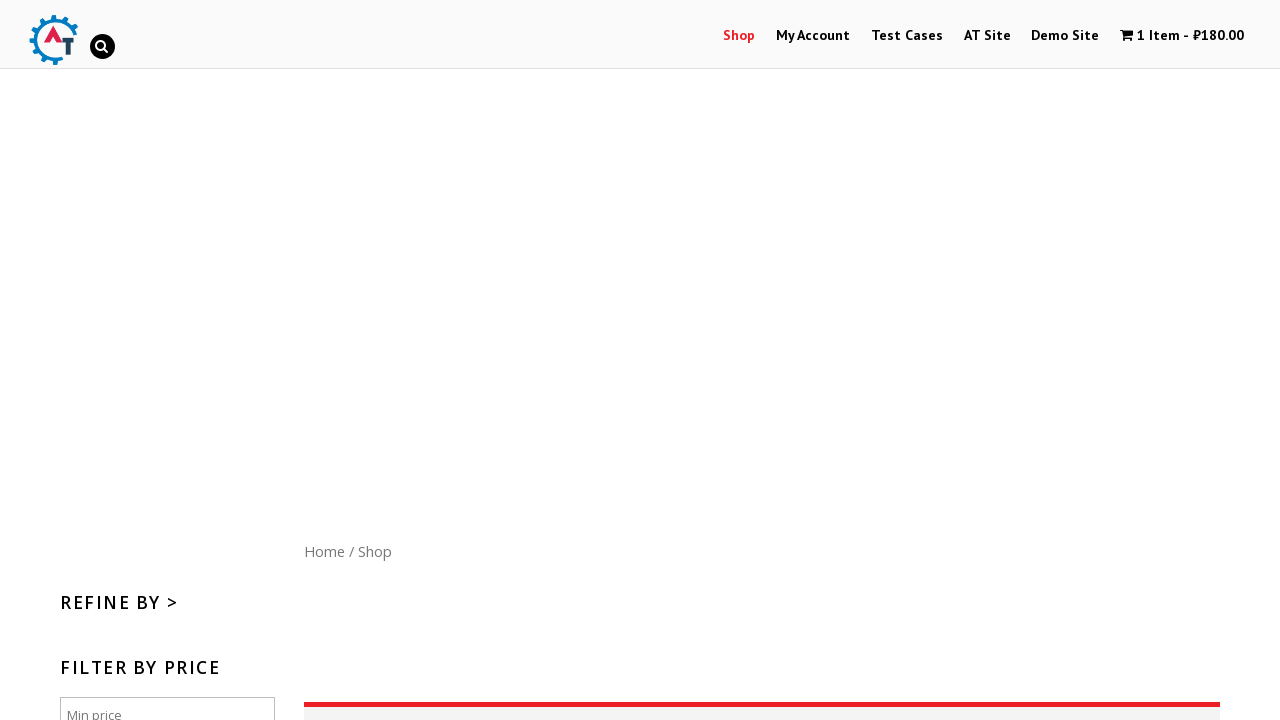

Clicked cart menu to view cart details at (1182, 36) on .wpmenucart-contents
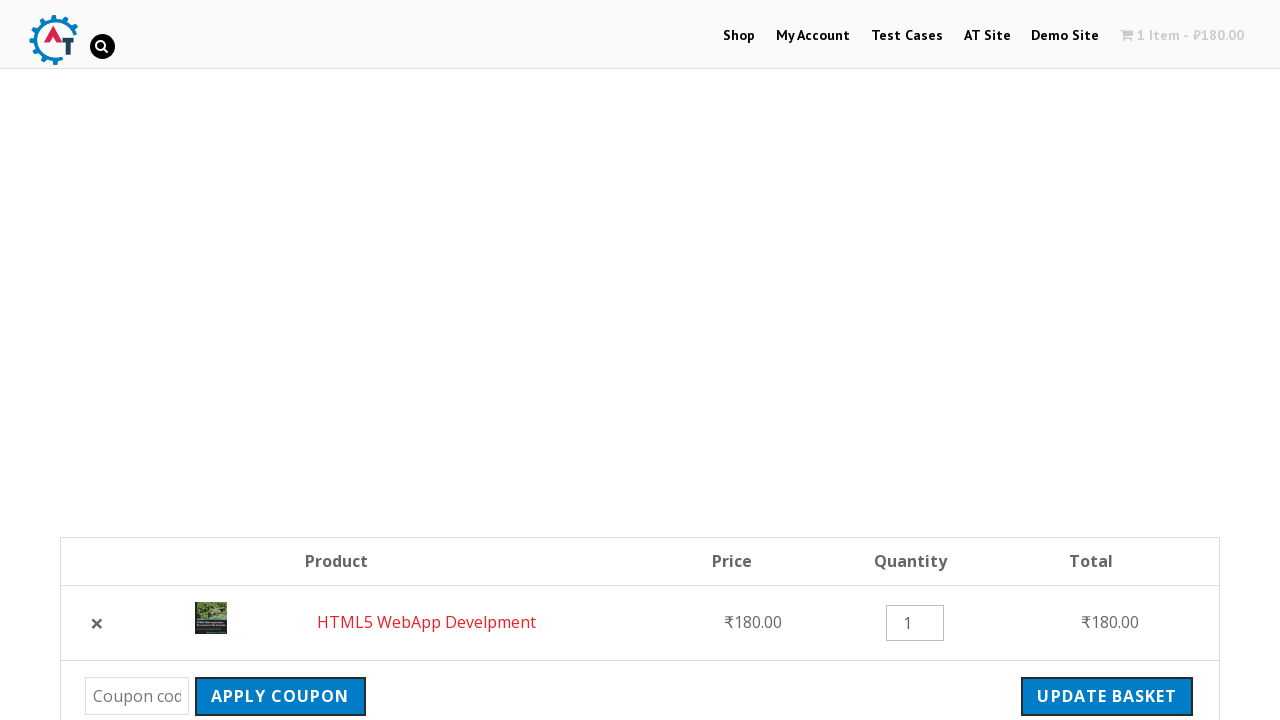

Cart subtotal element loaded and visible
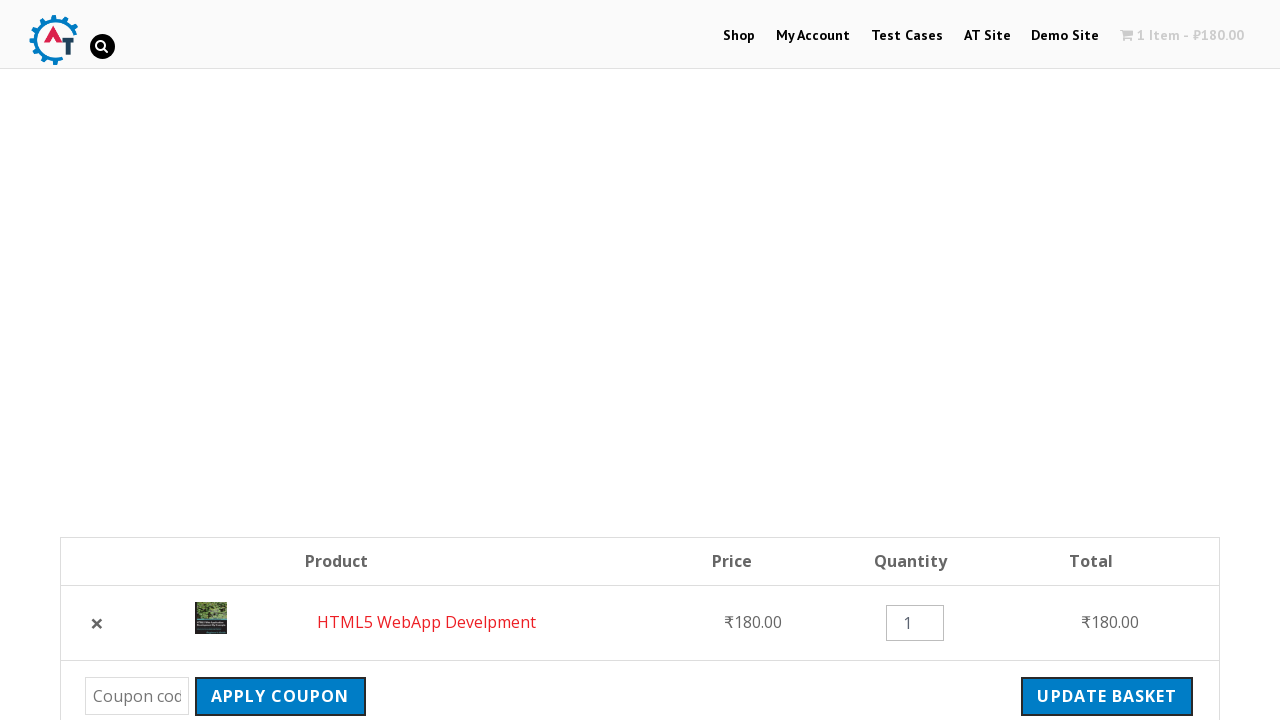

Order total element loaded and visible
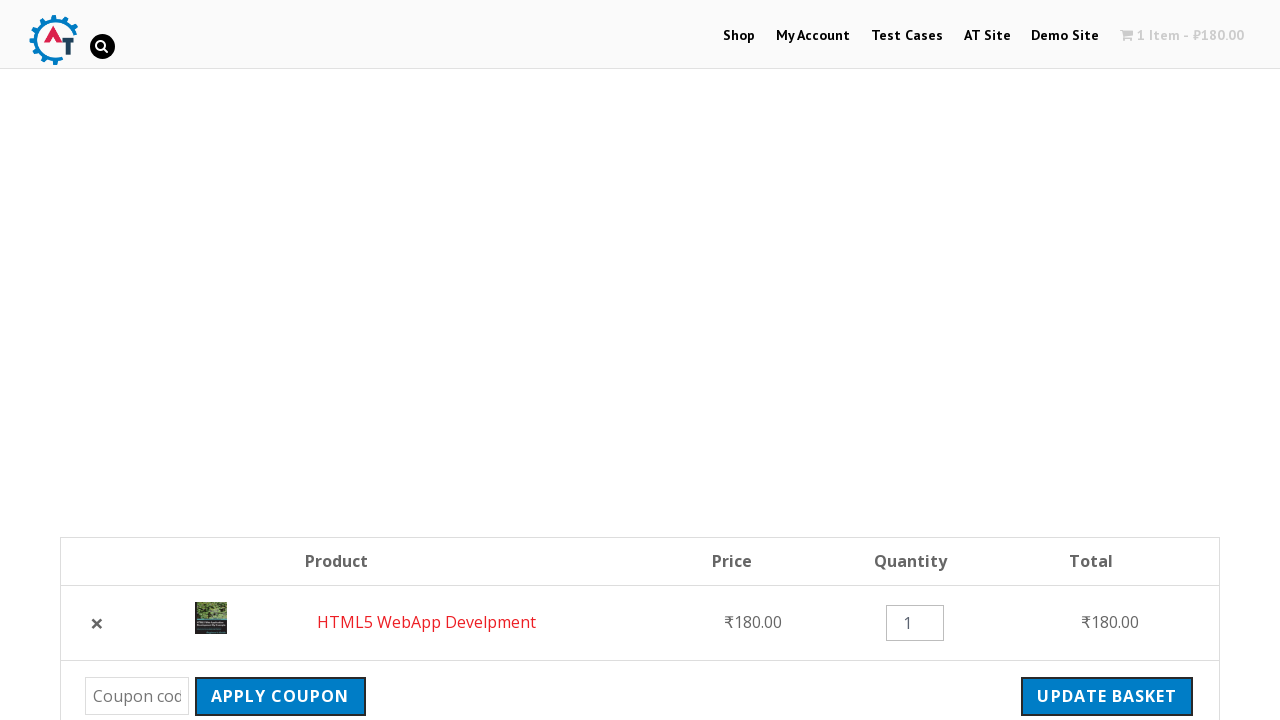

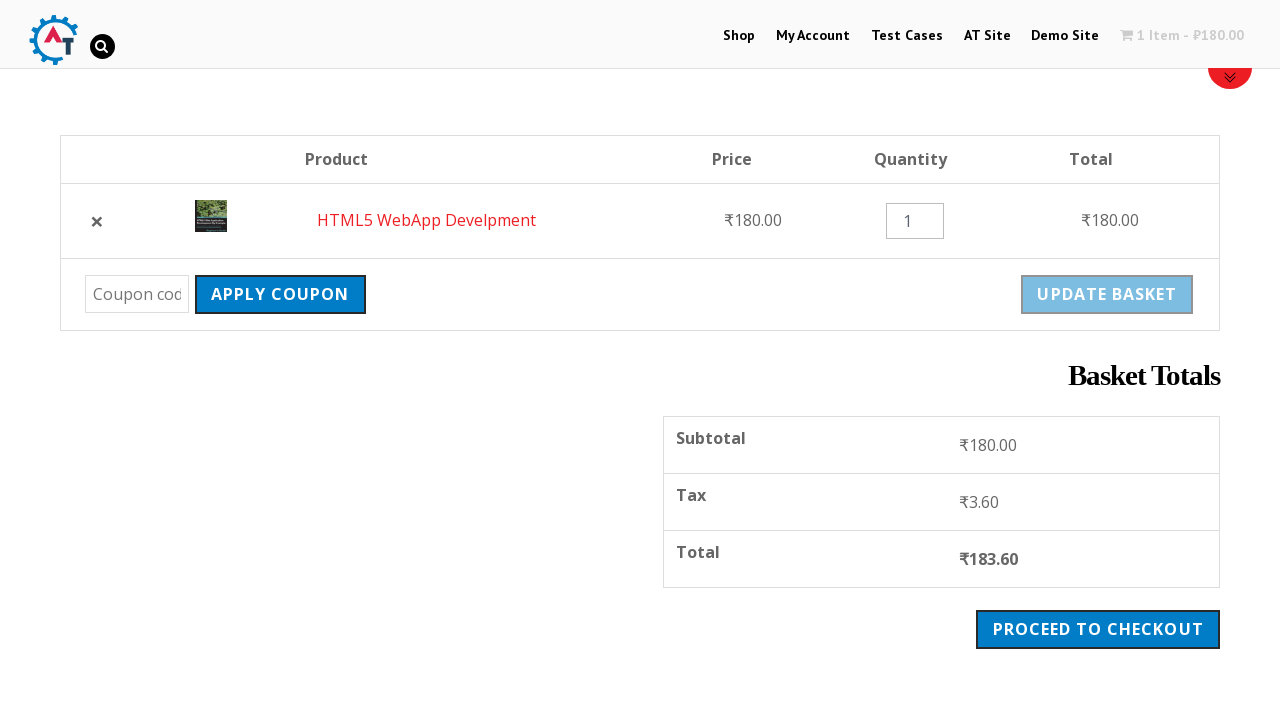